Tests a registration form by filling in first name, last name, and email fields, then submitting and verifying the success message.

Starting URL: http://suninjuly.github.io/registration1.html

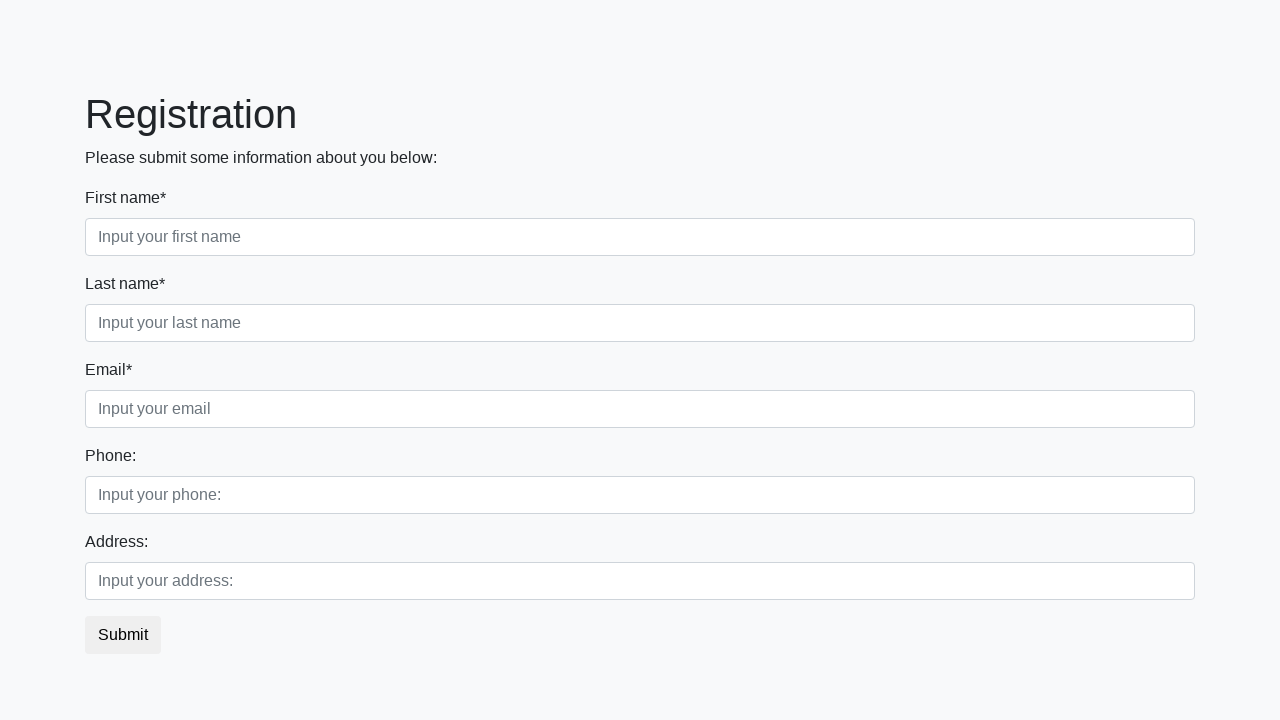

Filled first name field with 'Phil' on input.form-control.first
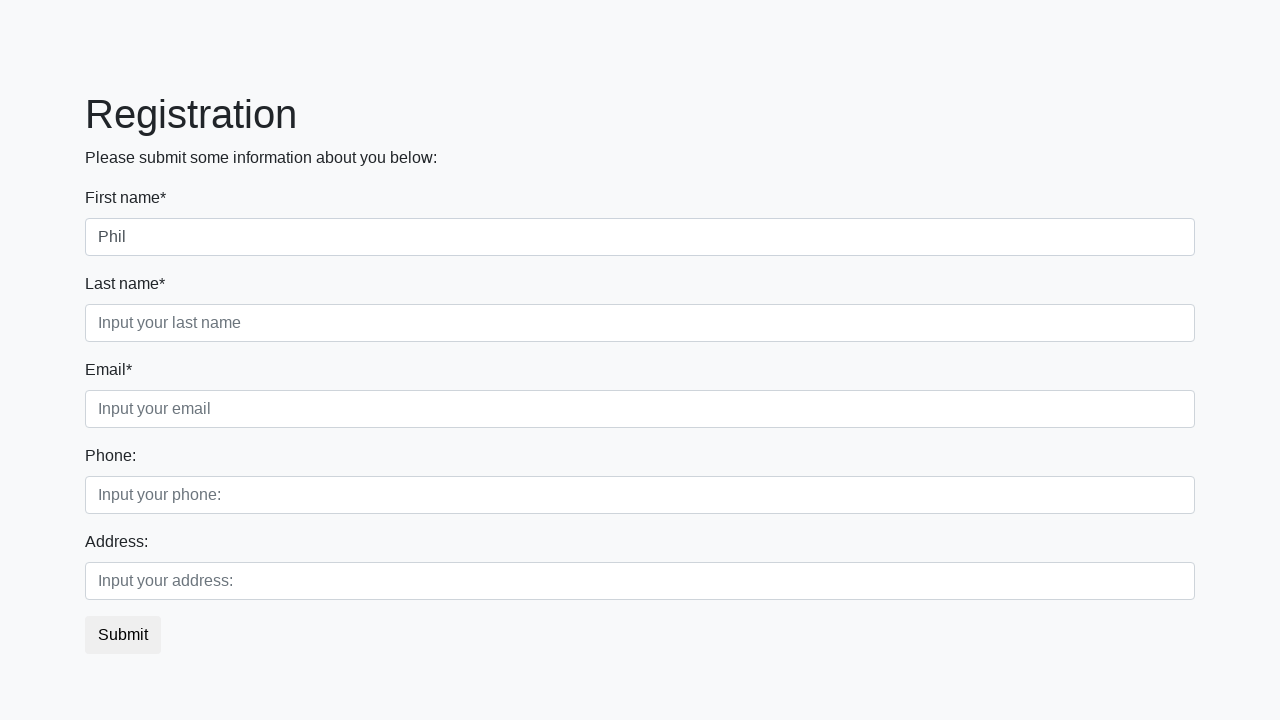

Filled last name field with 'Romanov' on input.form-control.second
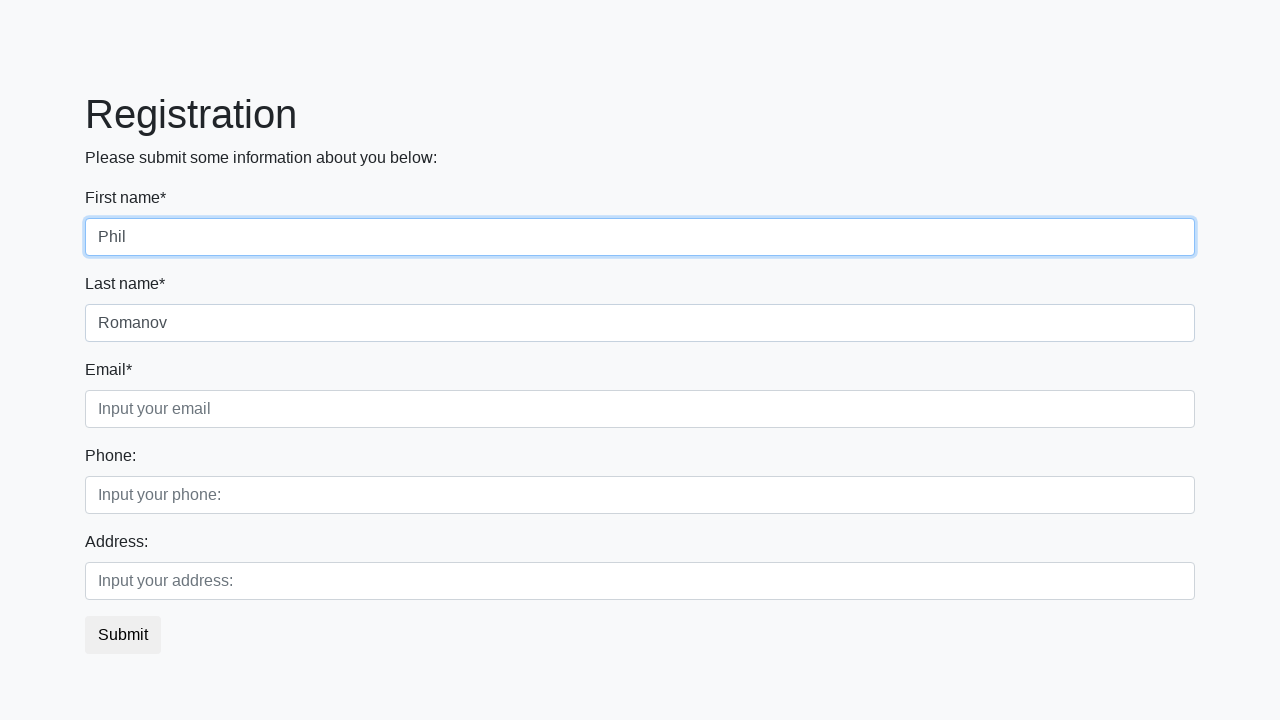

Filled email field with 'ma@il.ru' on input.form-control.third
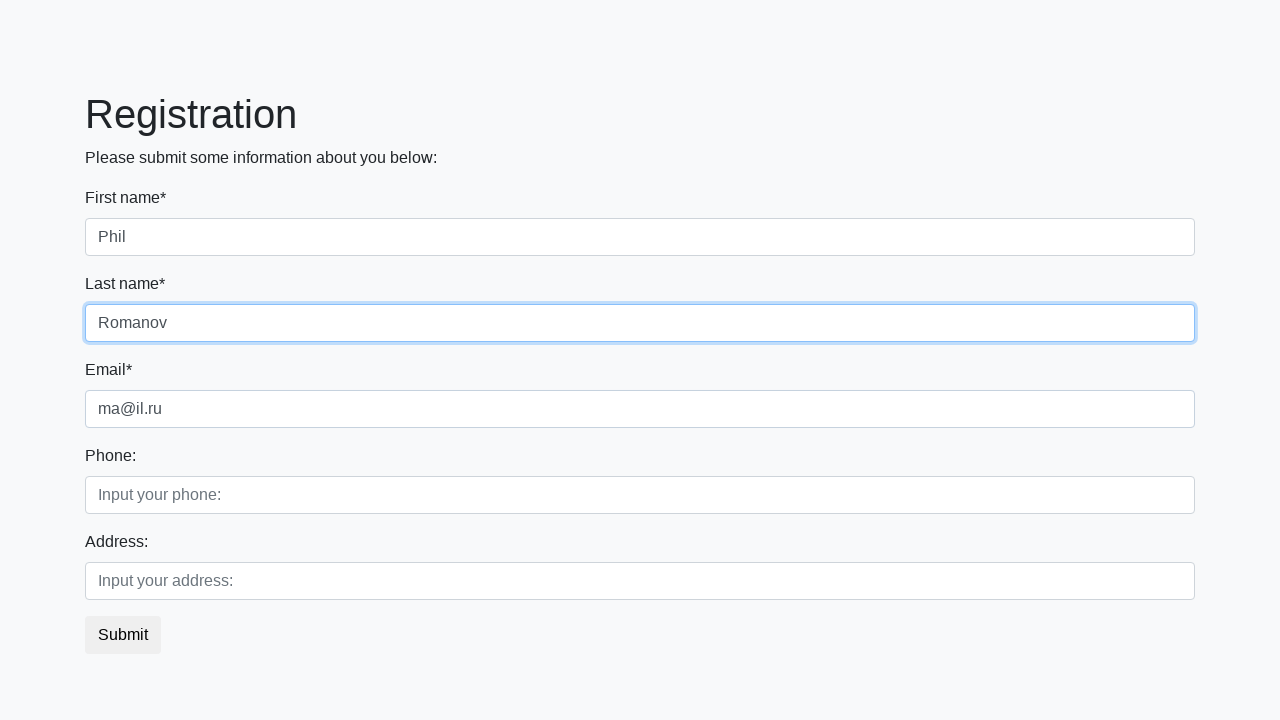

Clicked submit button to register at (123, 635) on button.btn
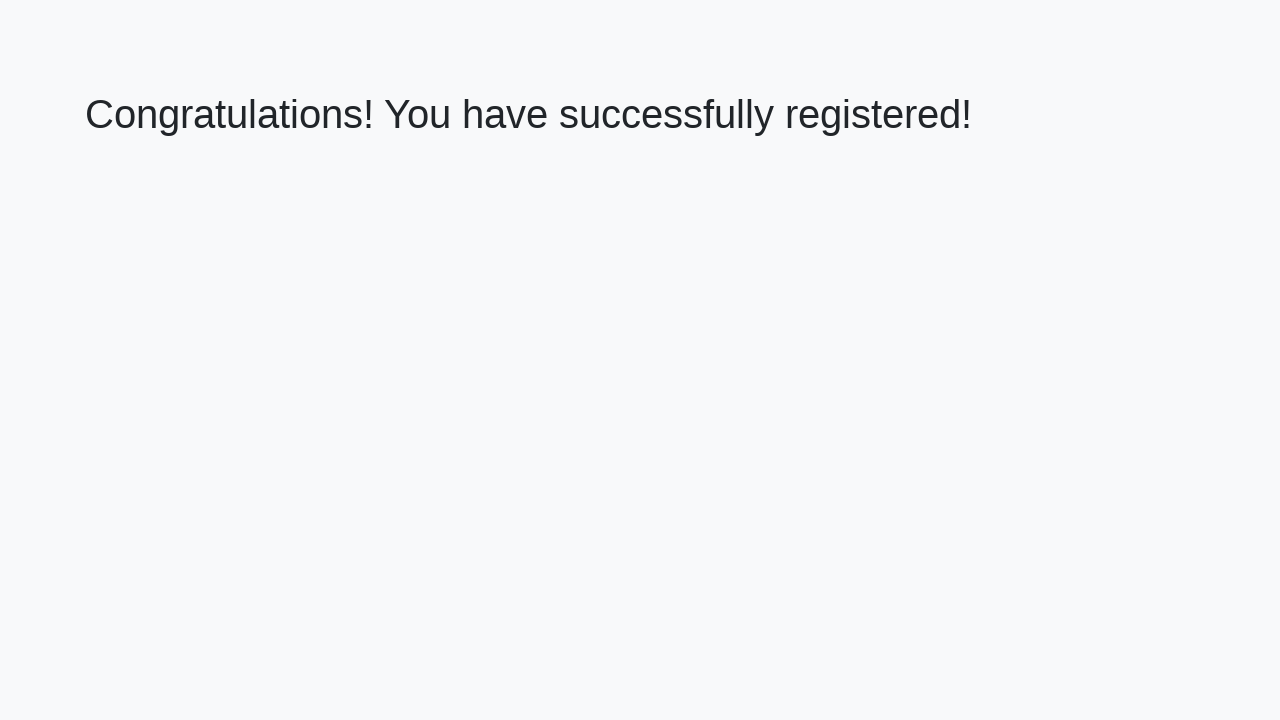

Success message element loaded
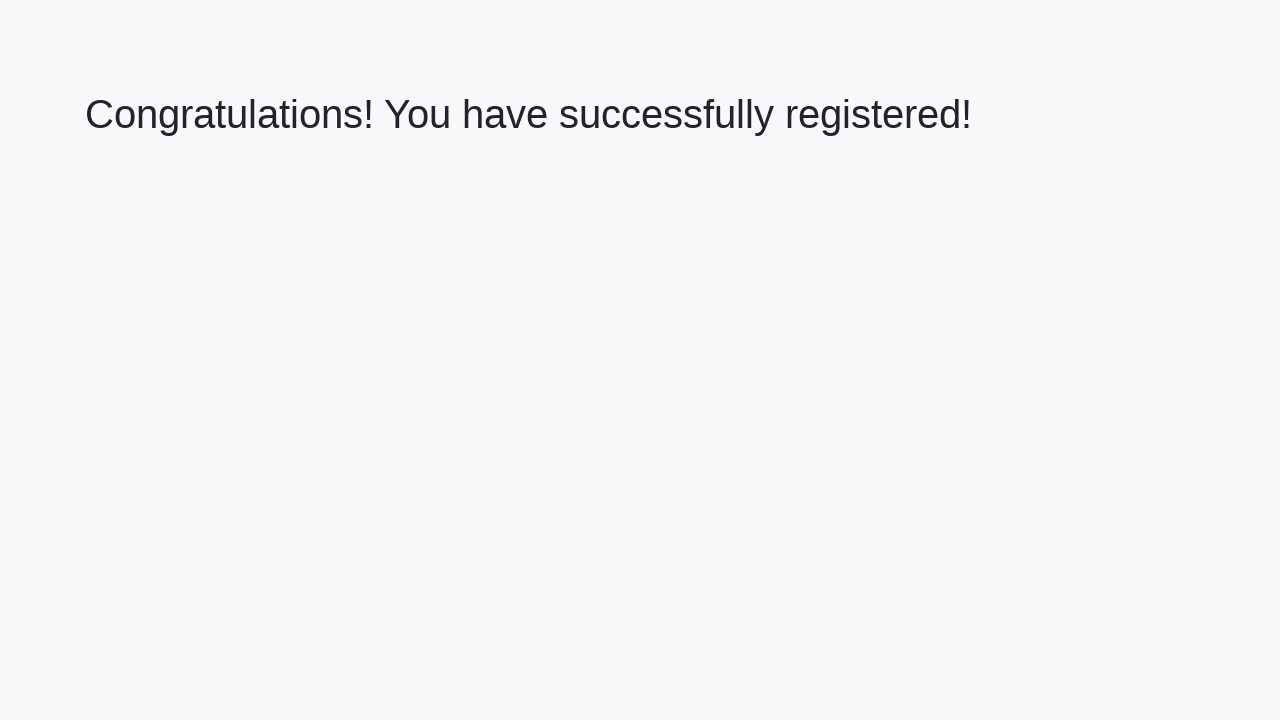

Retrieved success message text: 'Congratulations! You have successfully registered!'
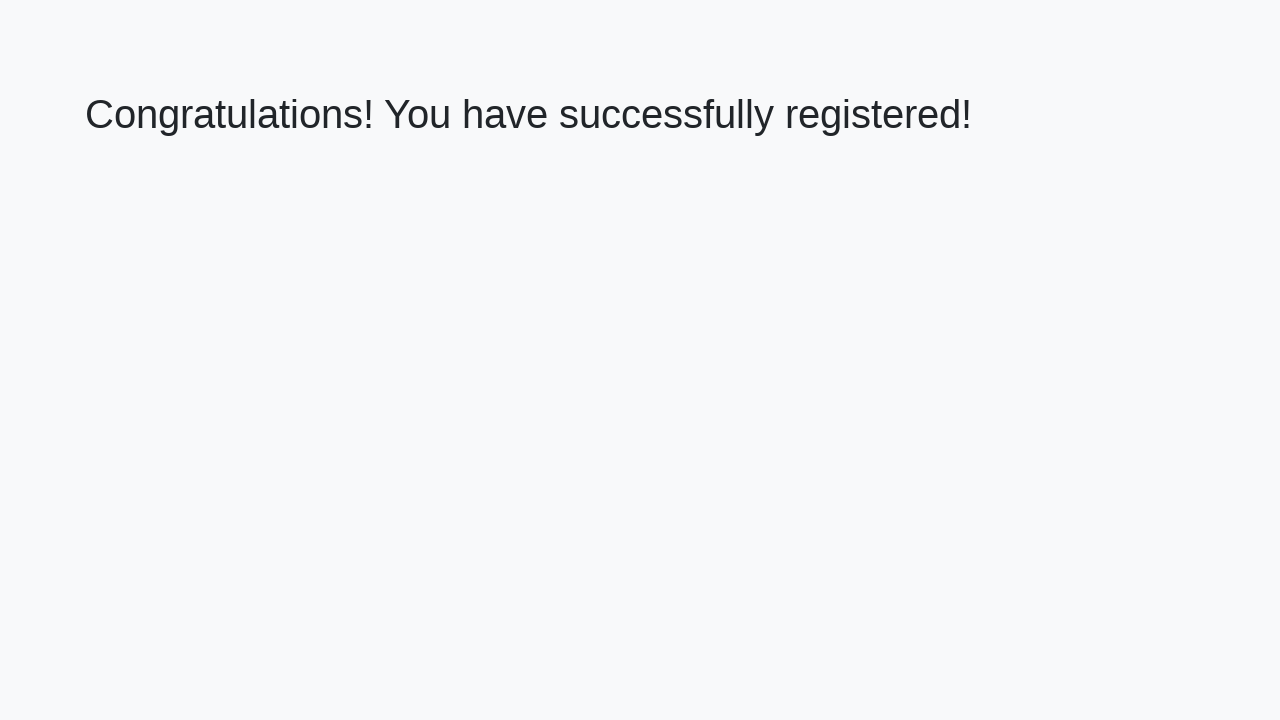

Verified success message matches expected text
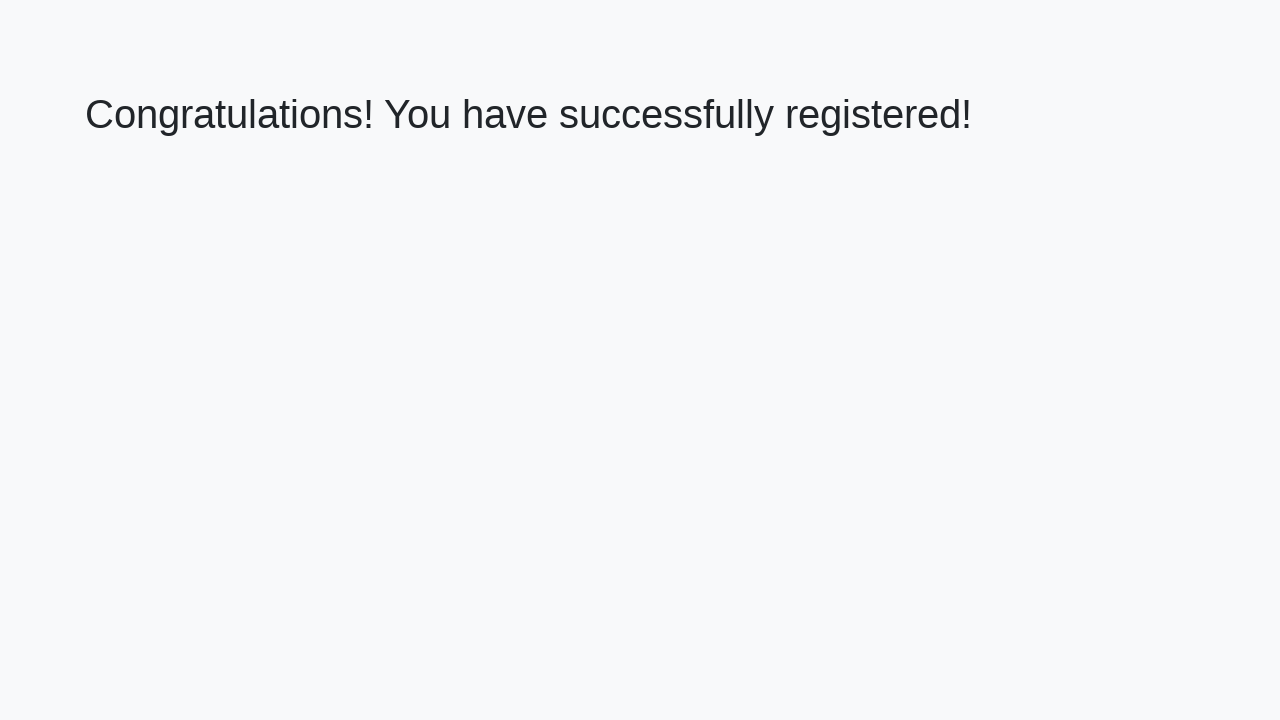

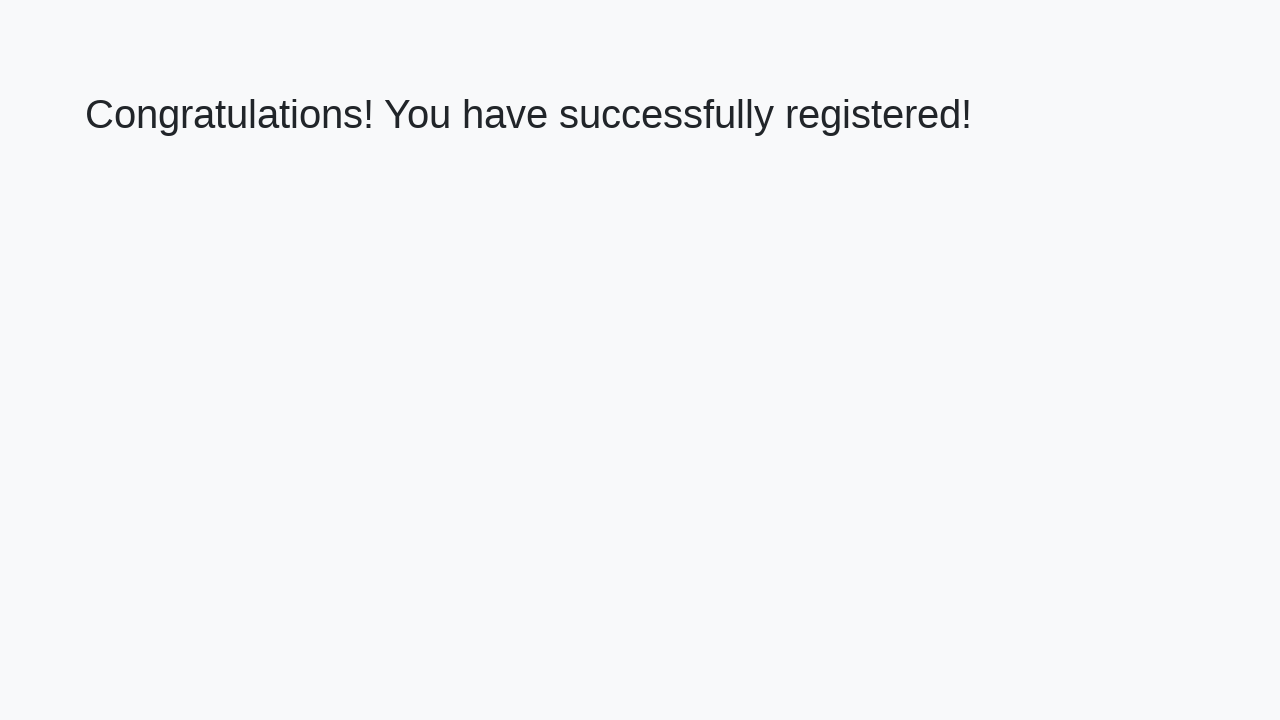